Searches for a package on PyPI by entering a query in the search box and submitting the form, then verifies search results are displayed

Starting URL: https://pypi.org

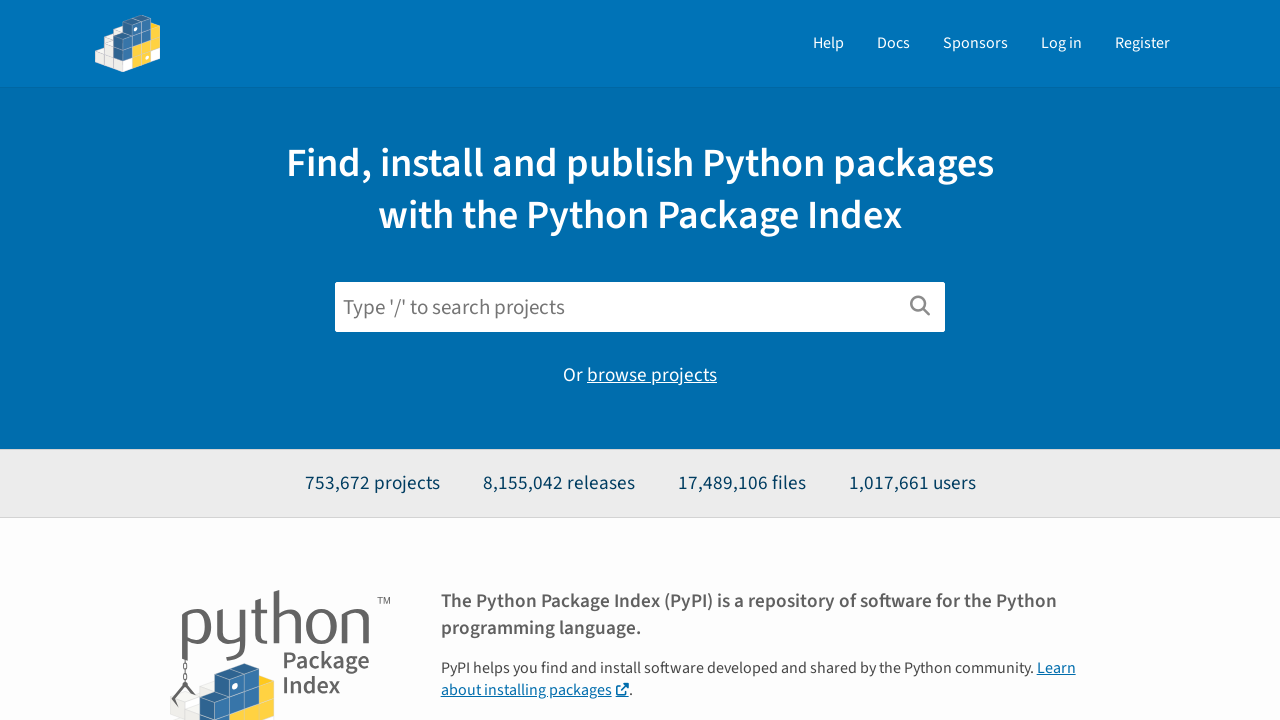

Filled search input with 'playwright' query on input[id='search']
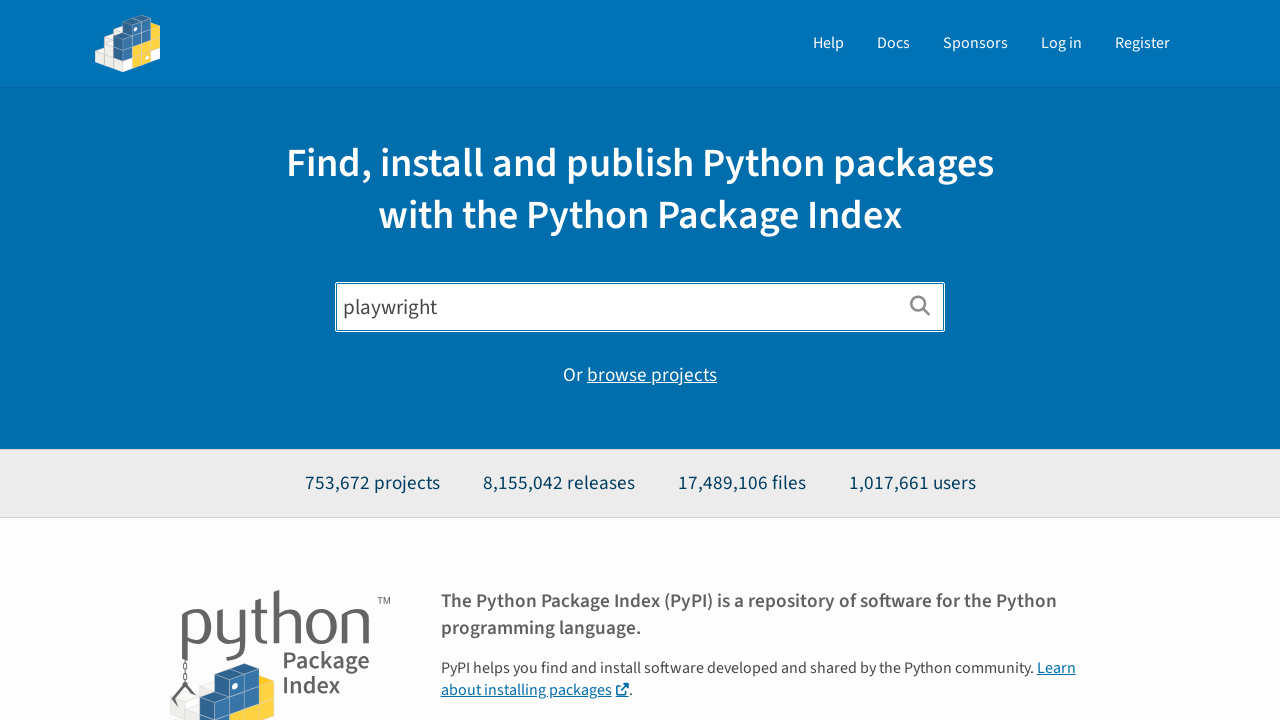

Submitted search form by pressing Enter on input[id='search']
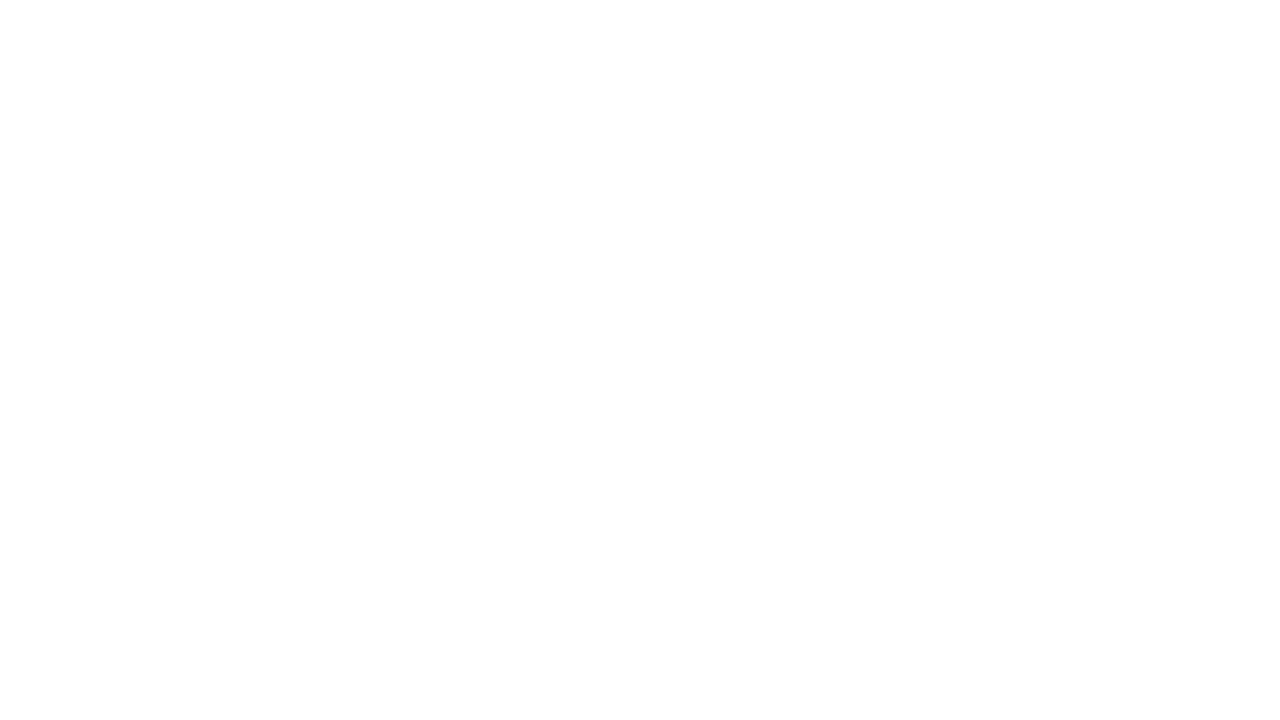

Search results loaded and list items appeared
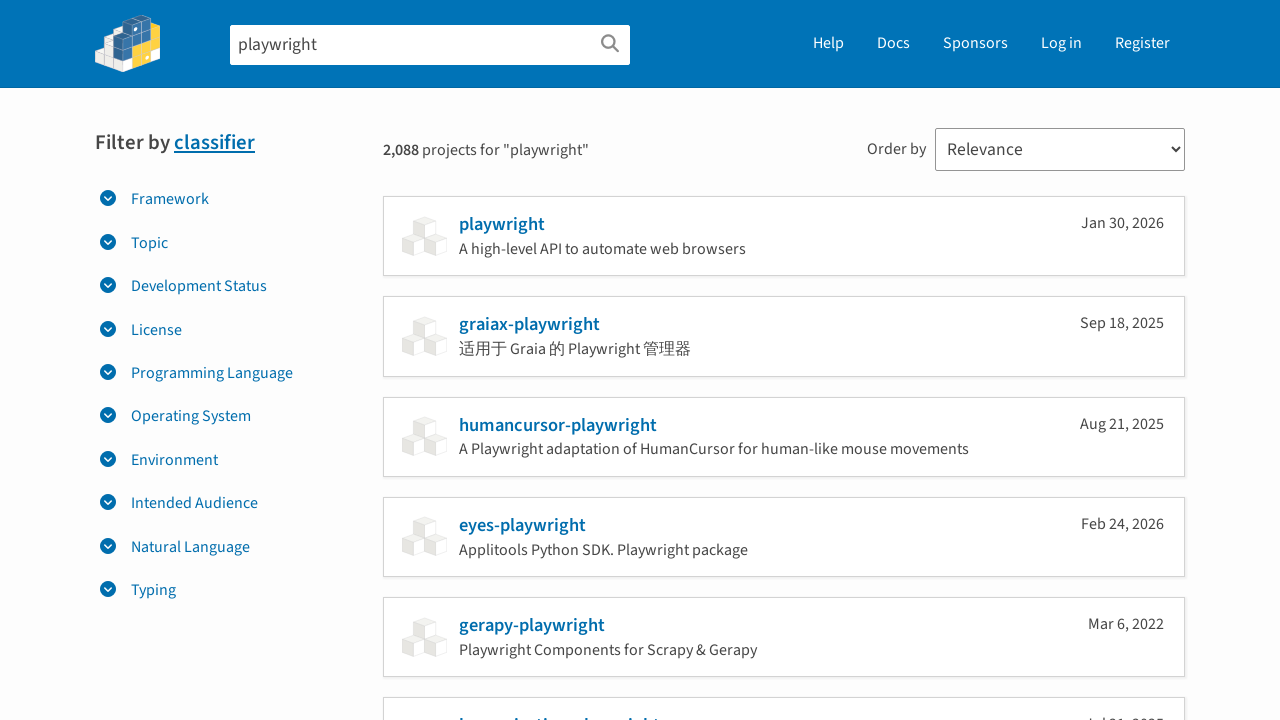

Verified package name elements are present in search results
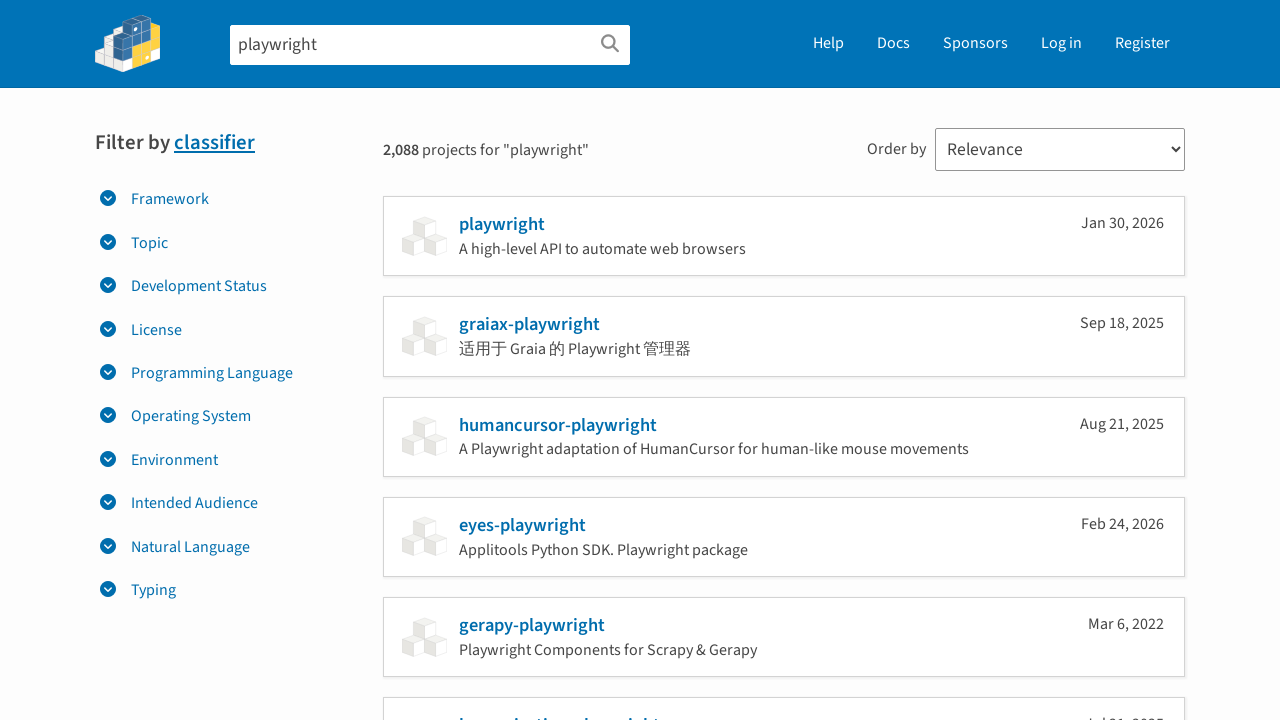

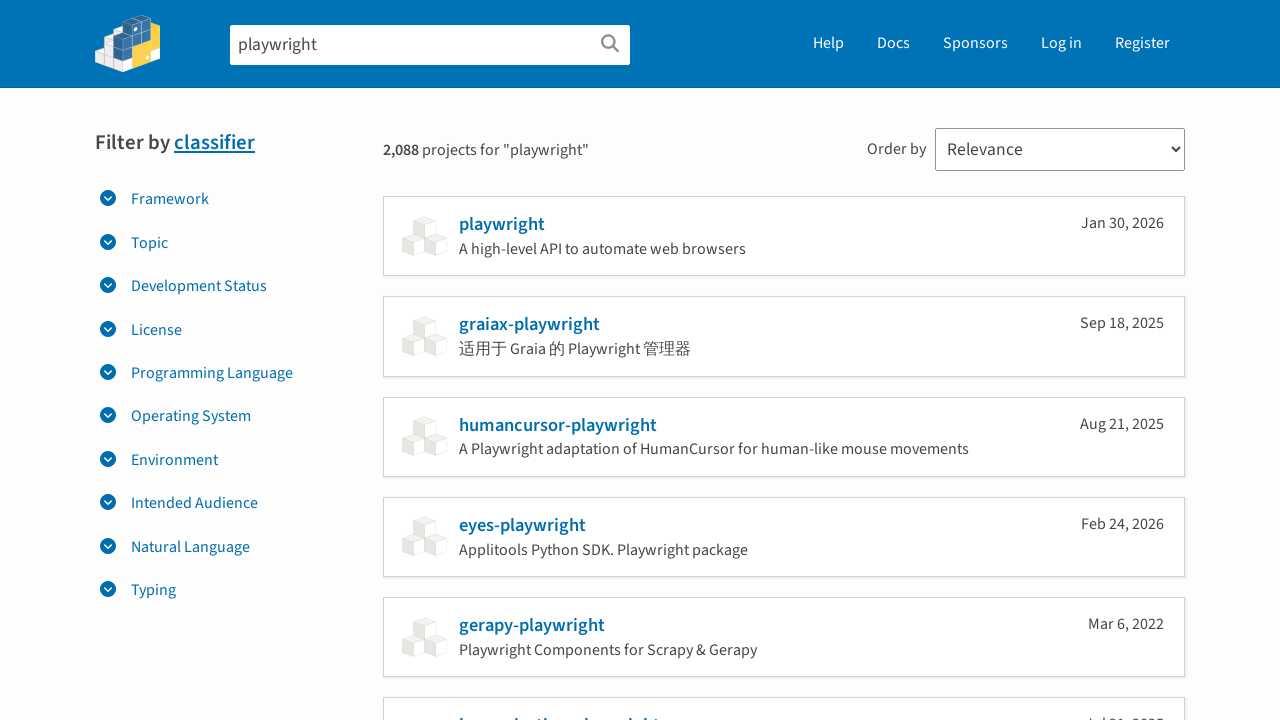